Navigates to the Guru99 demo homepage and verifies the page loads by checking the title

Starting URL: https://demo.guru99.com/test/guru99home/

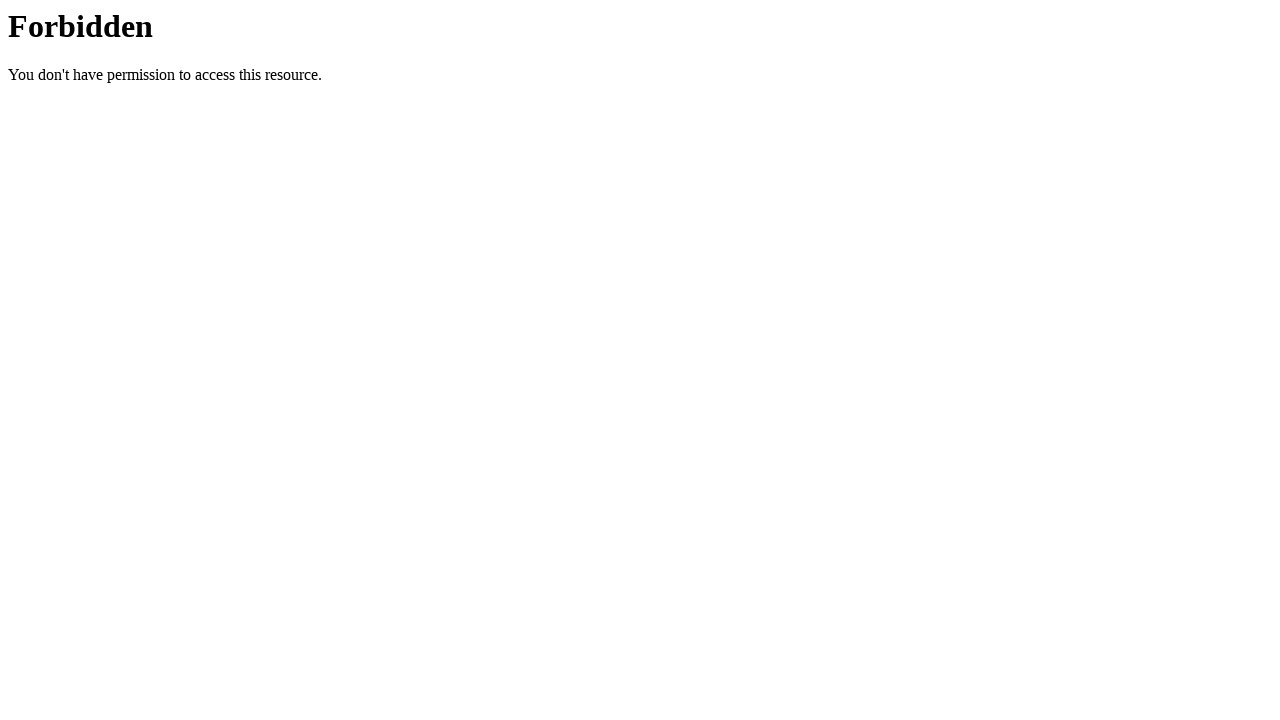

Set viewport size to 1920x1080
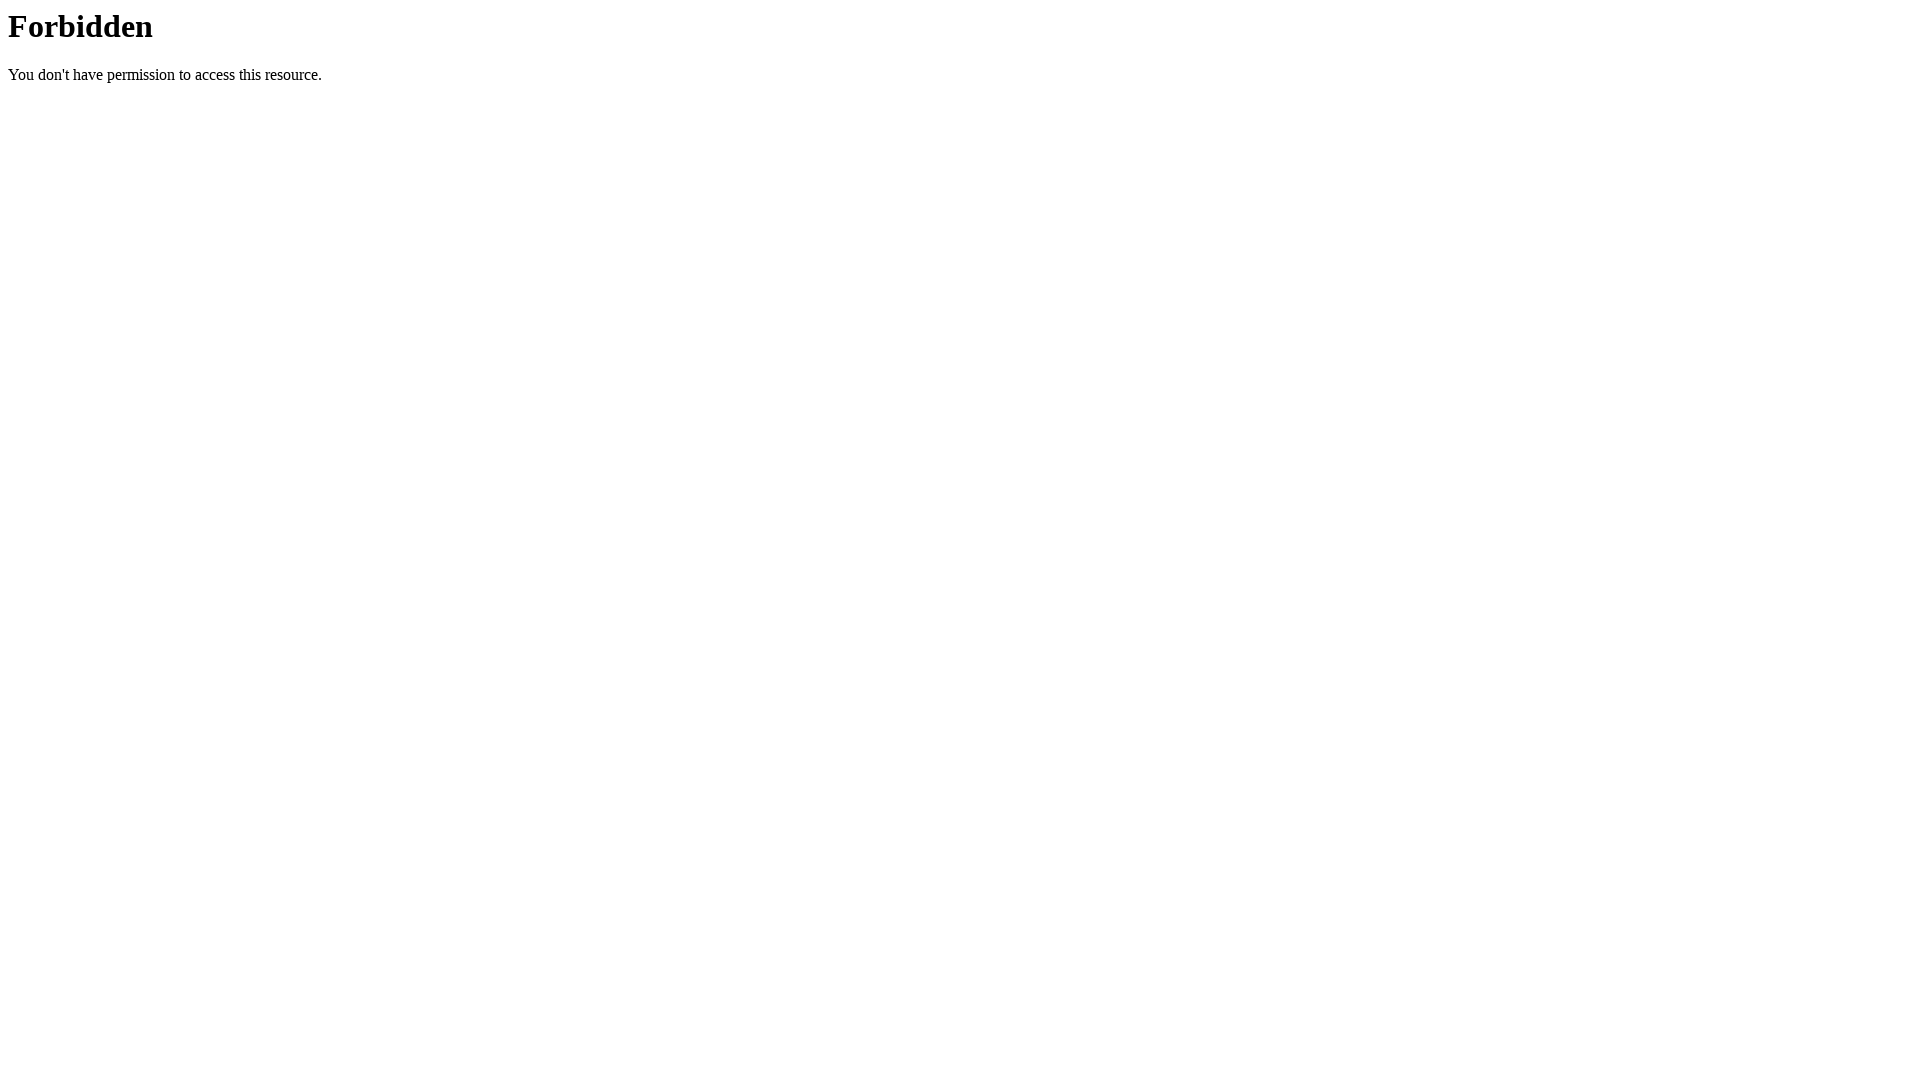

Retrieved page title: 403 Forbidden
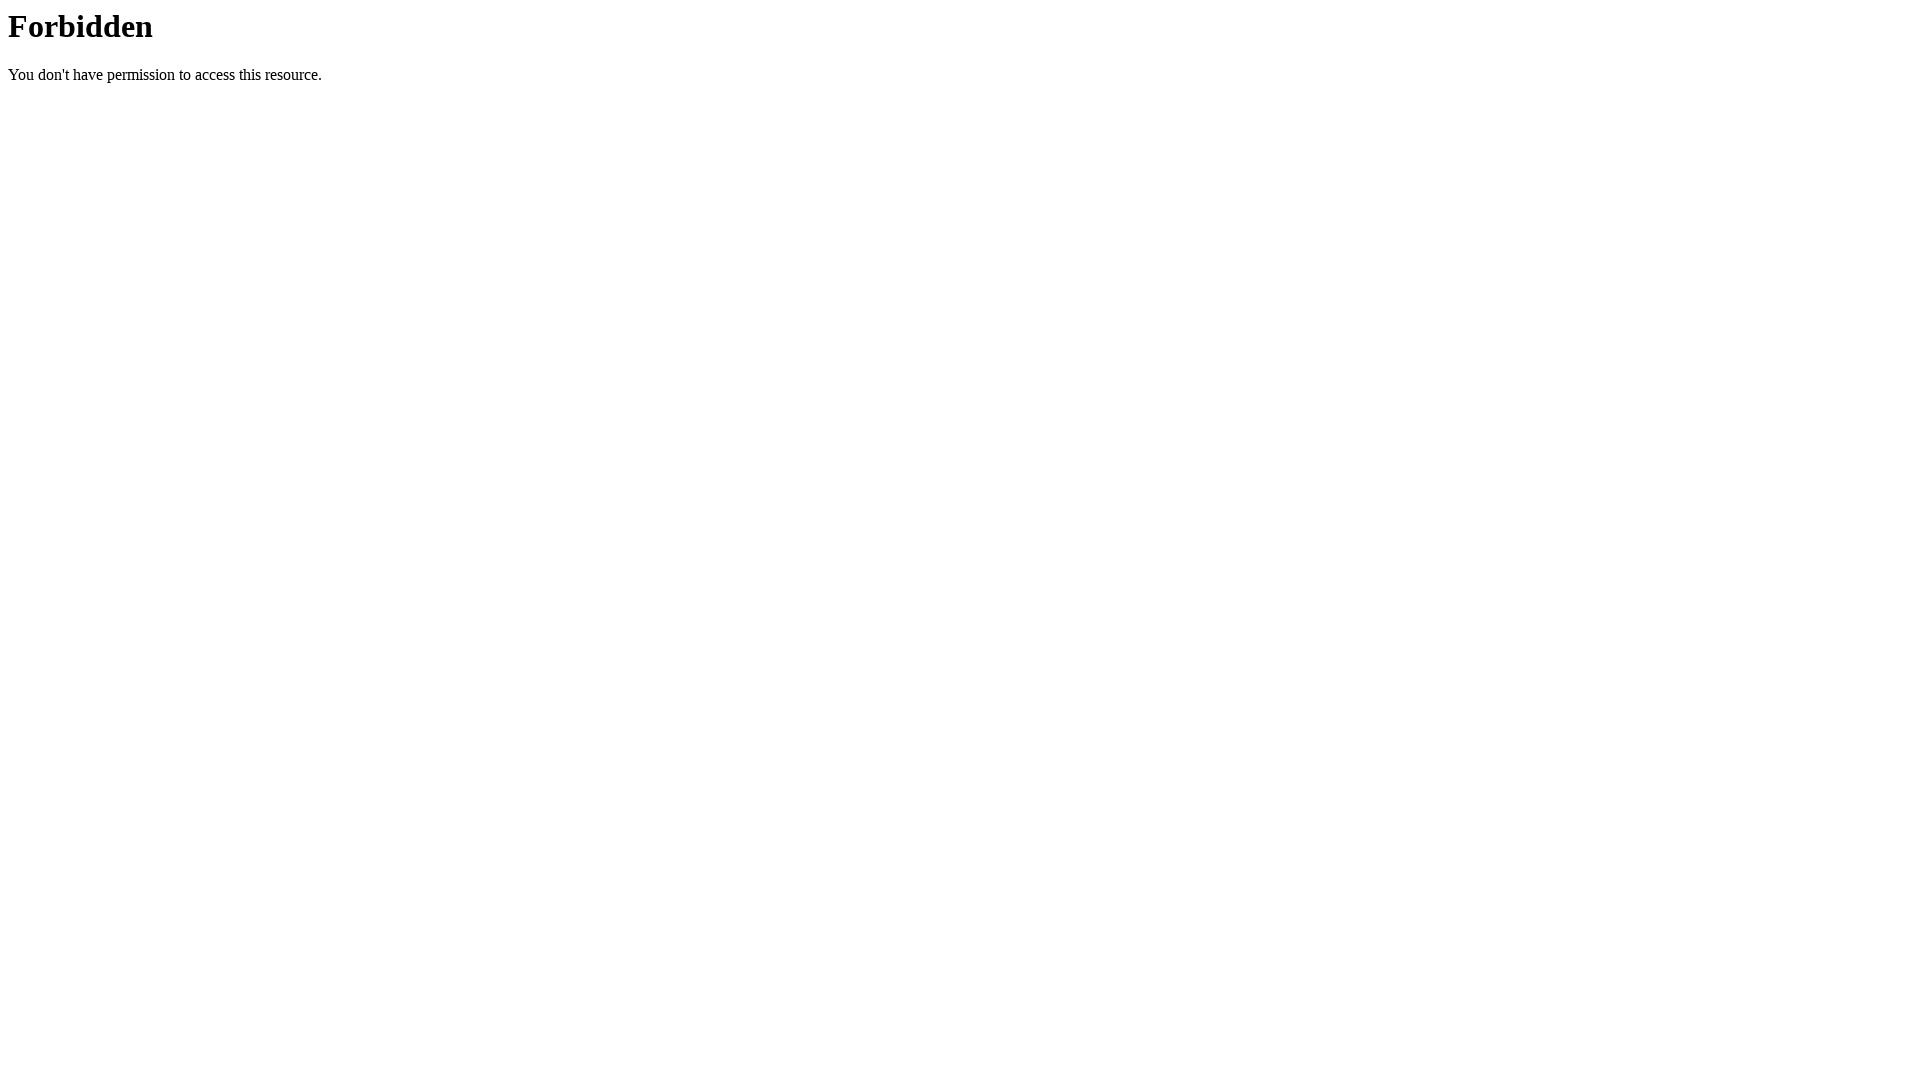

Page fully loaded - DOM content loaded
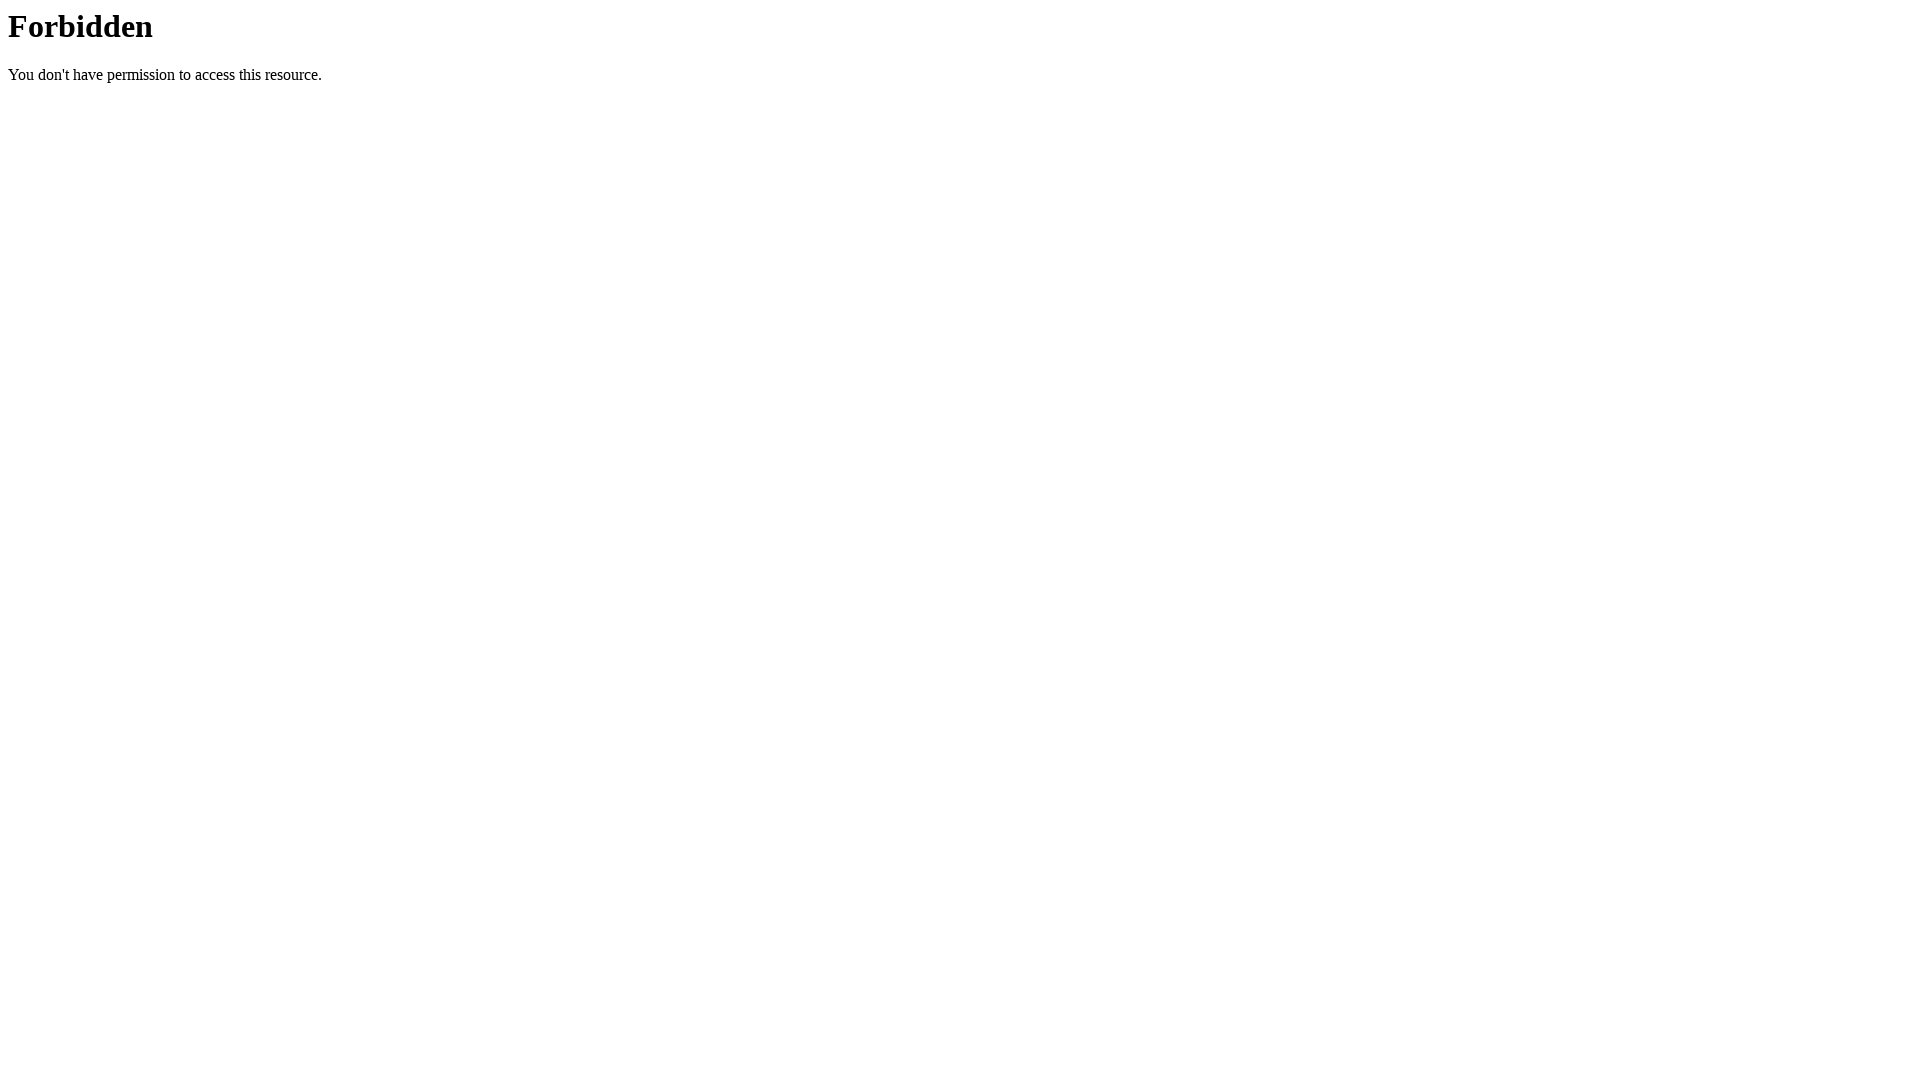

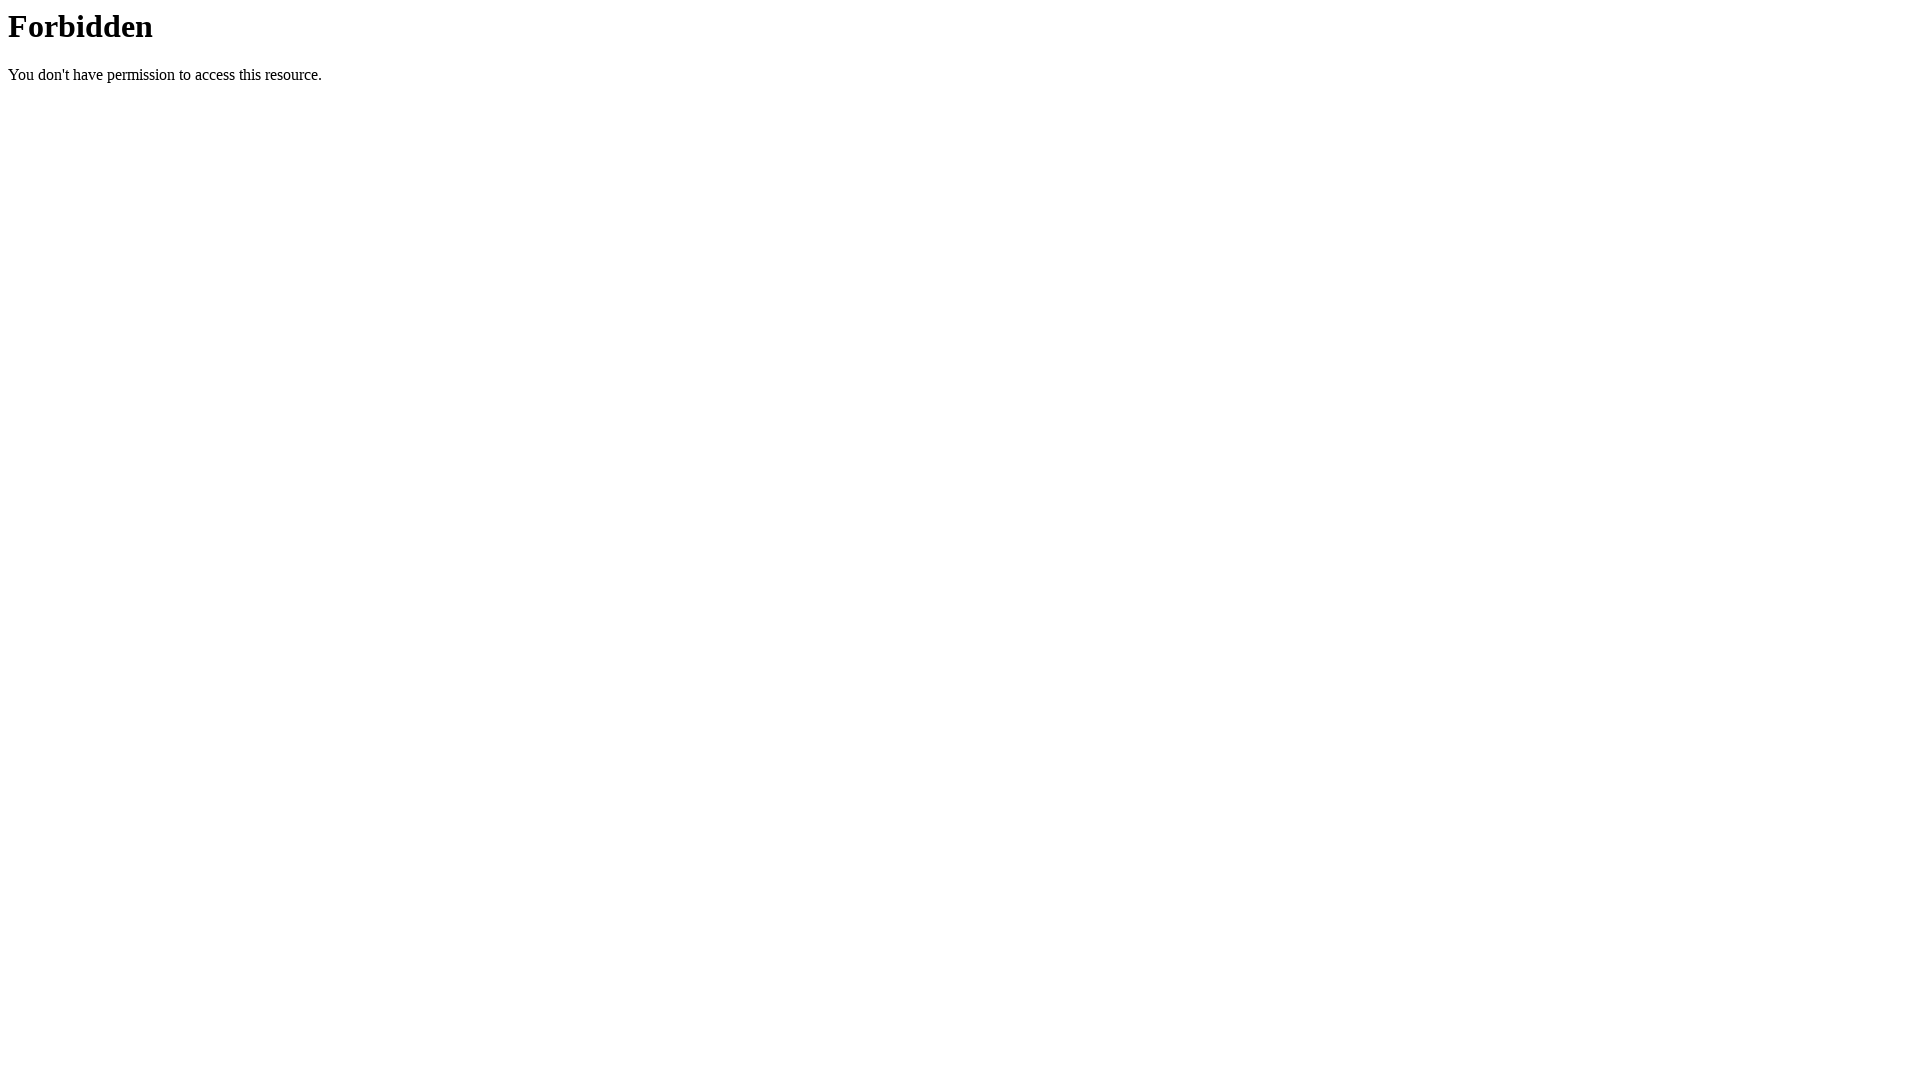